Tests file download functionality with custom download directory settings by clicking a download button on a grid page

Starting URL: https://leafground.com/grid.xhtml

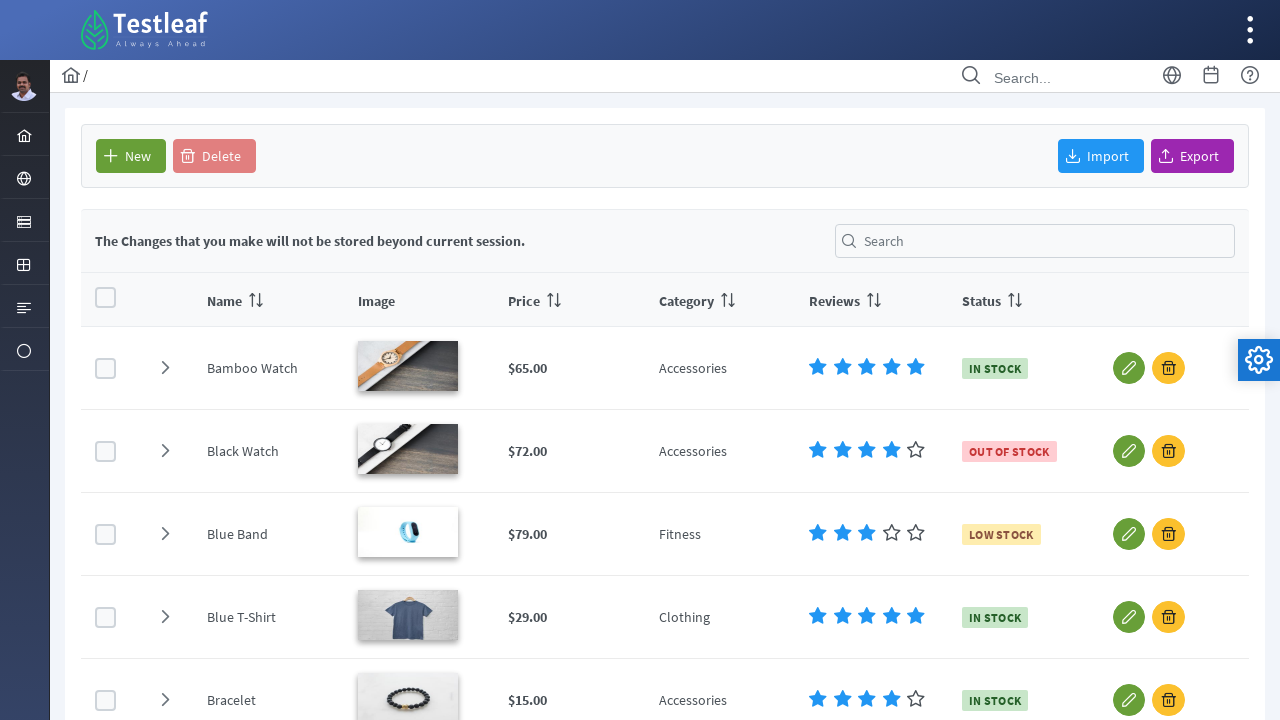

Navigated to grid page at https://leafground.com/grid.xhtml
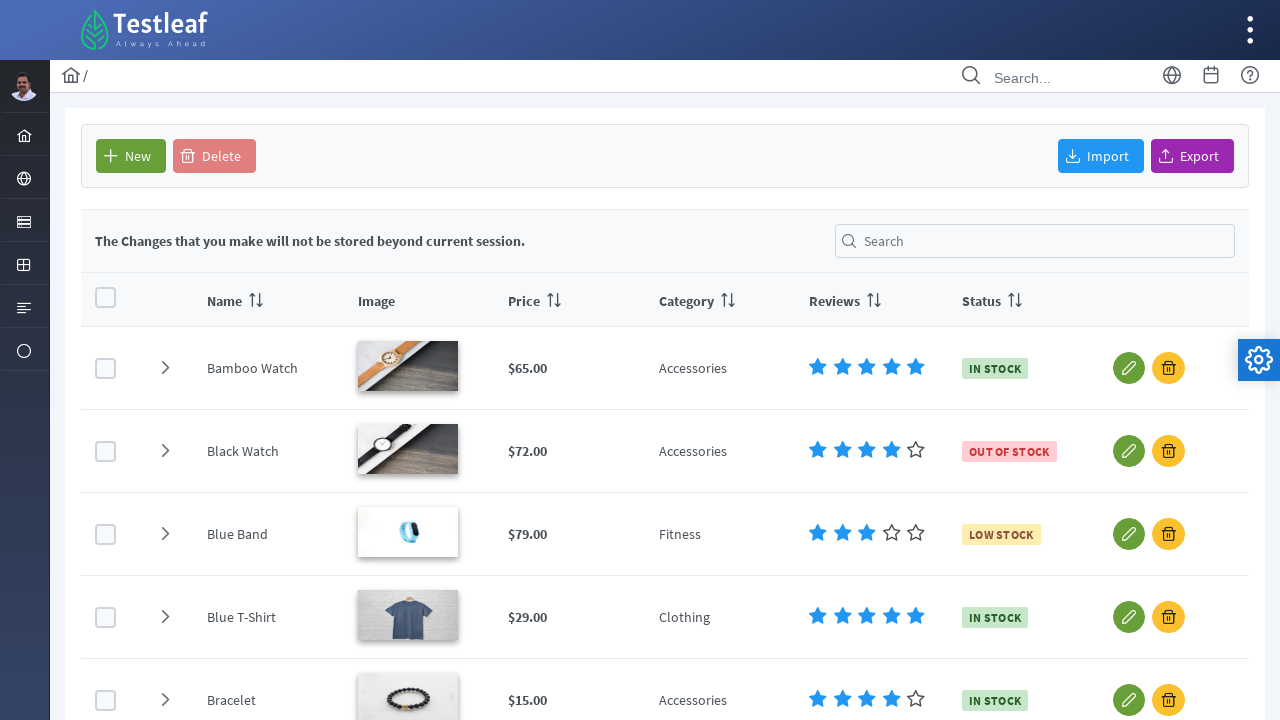

Clicked download button on grid page at (1192, 156) on #form\:j_idt93
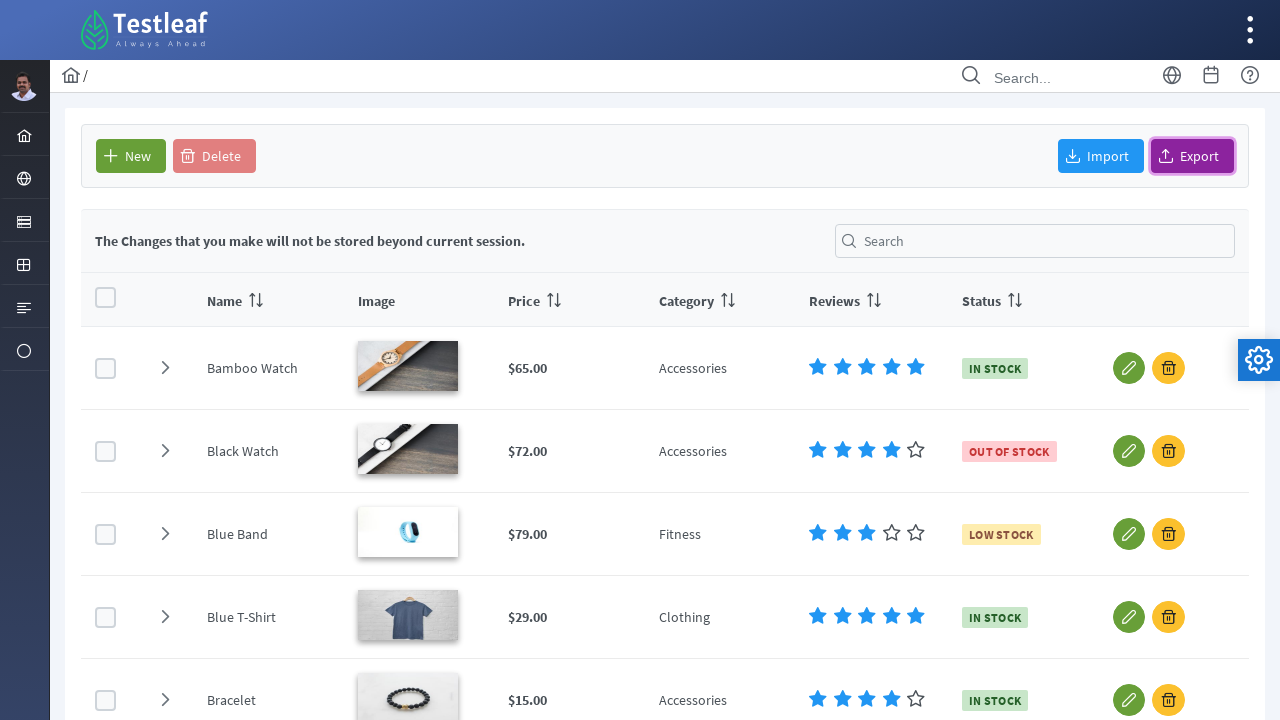

Waited 1 second for download to initiate
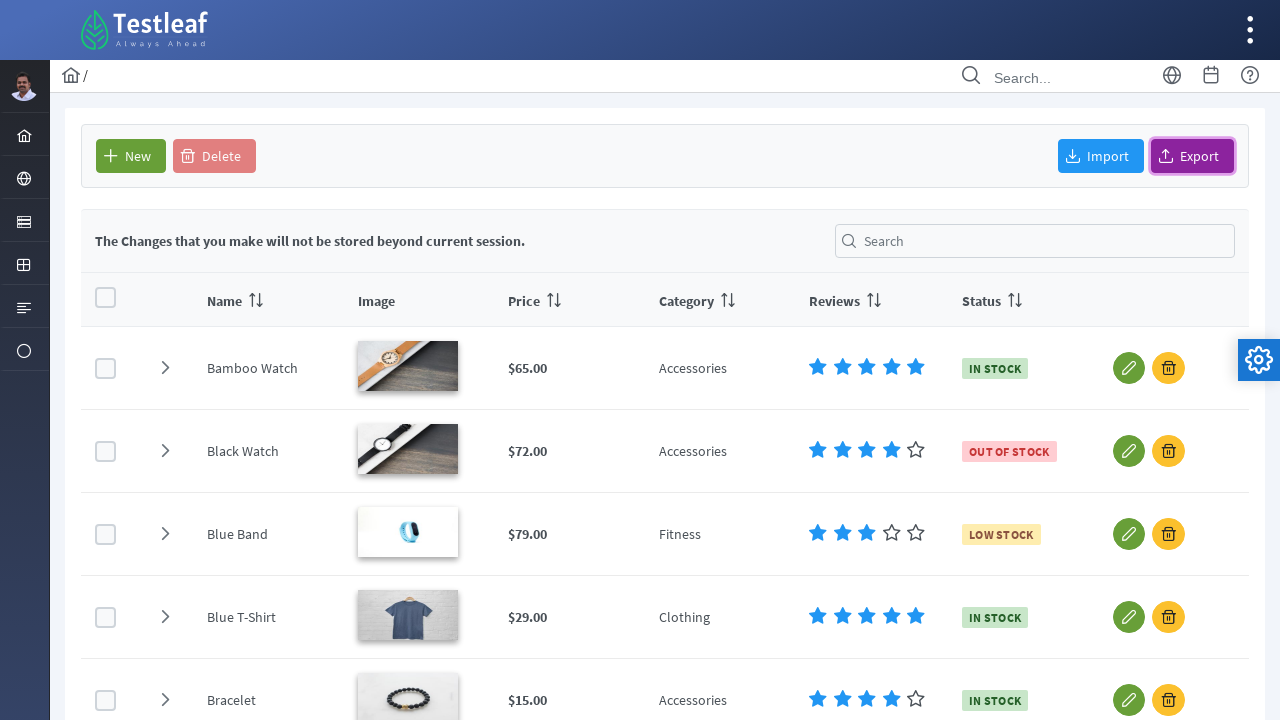

Pressed Enter key to confirm download dialog
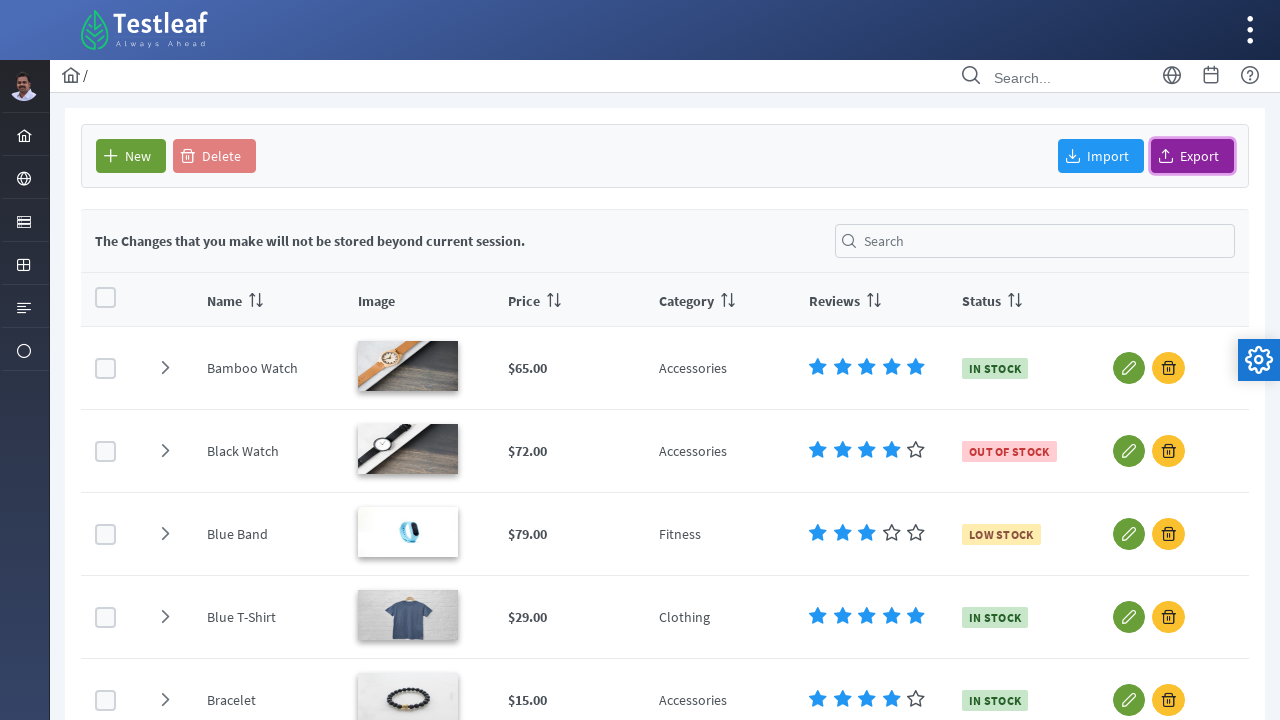

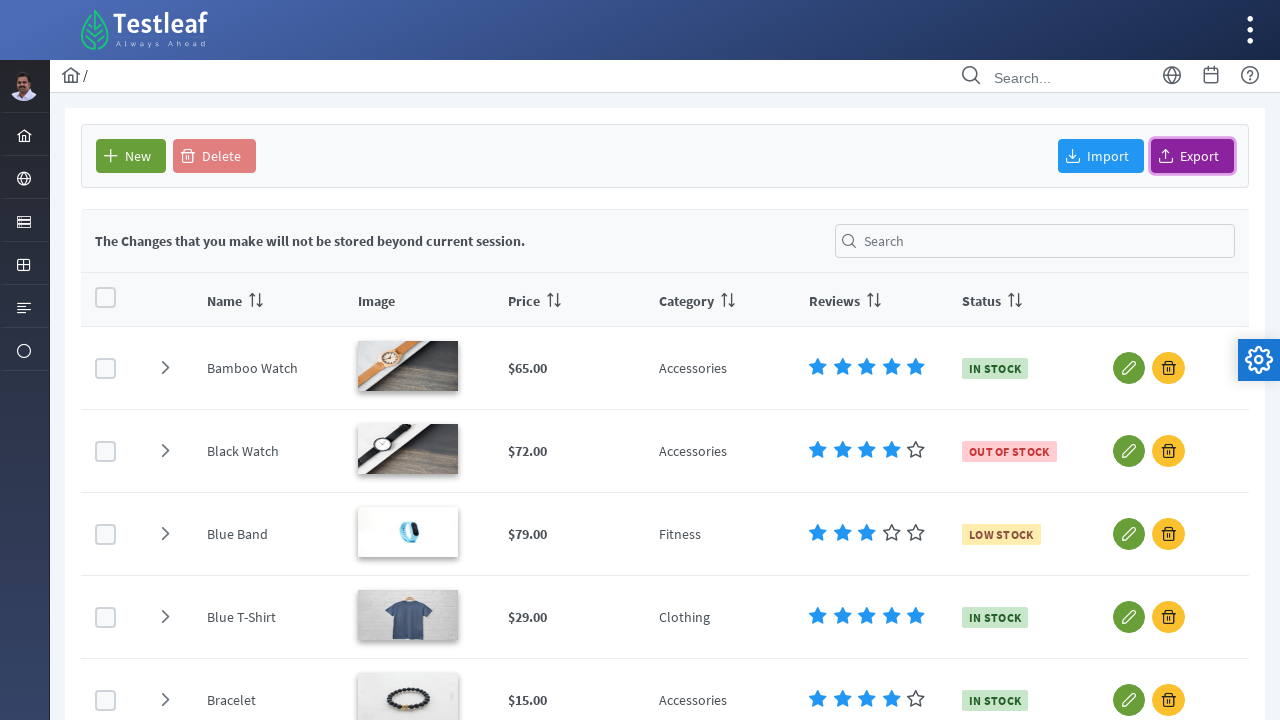